Navigates to the Pikabu homepage and verifies the page loads successfully

Starting URL: https://pikabu.ru/

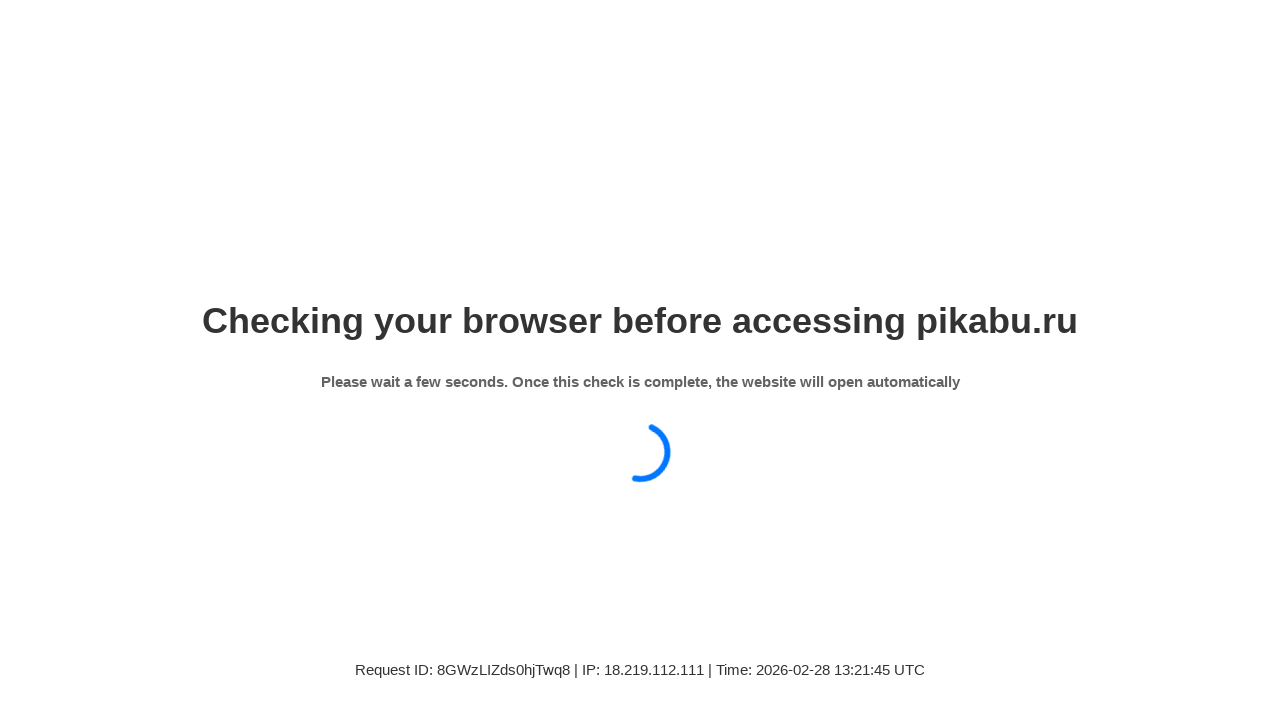

Waited for page DOM to be fully loaded
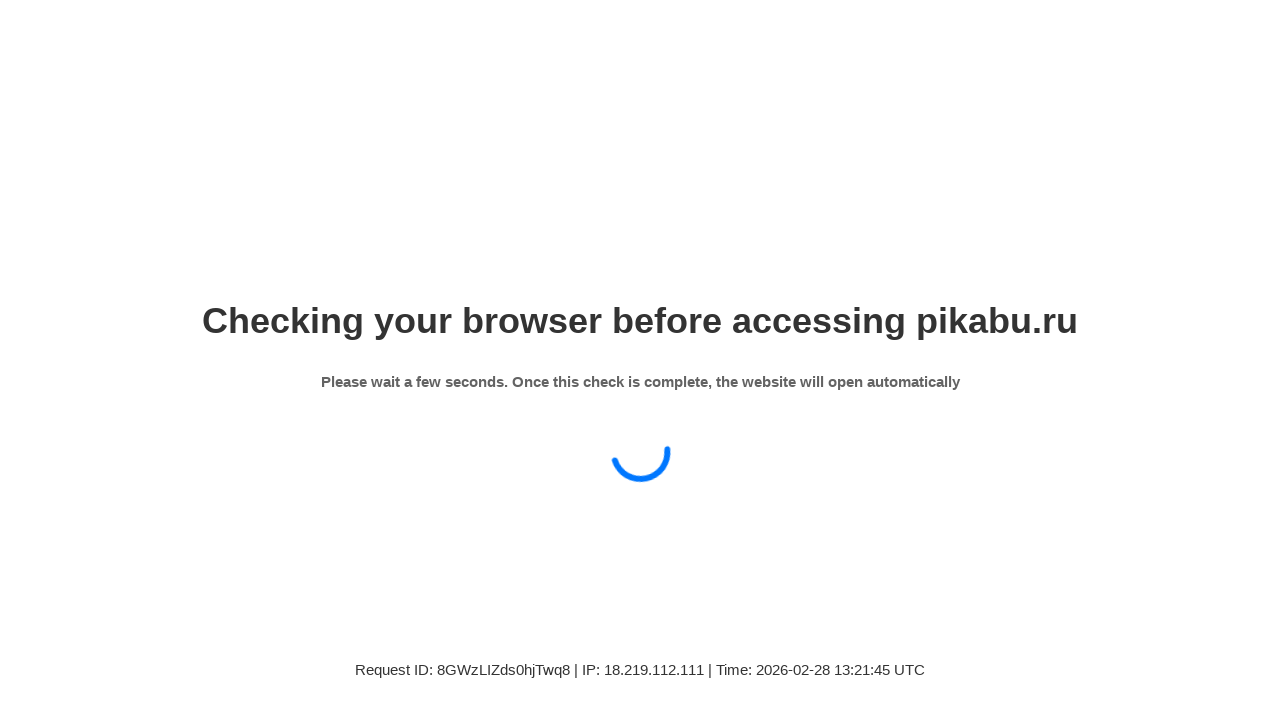

Verified body element is present on Pikabu homepage
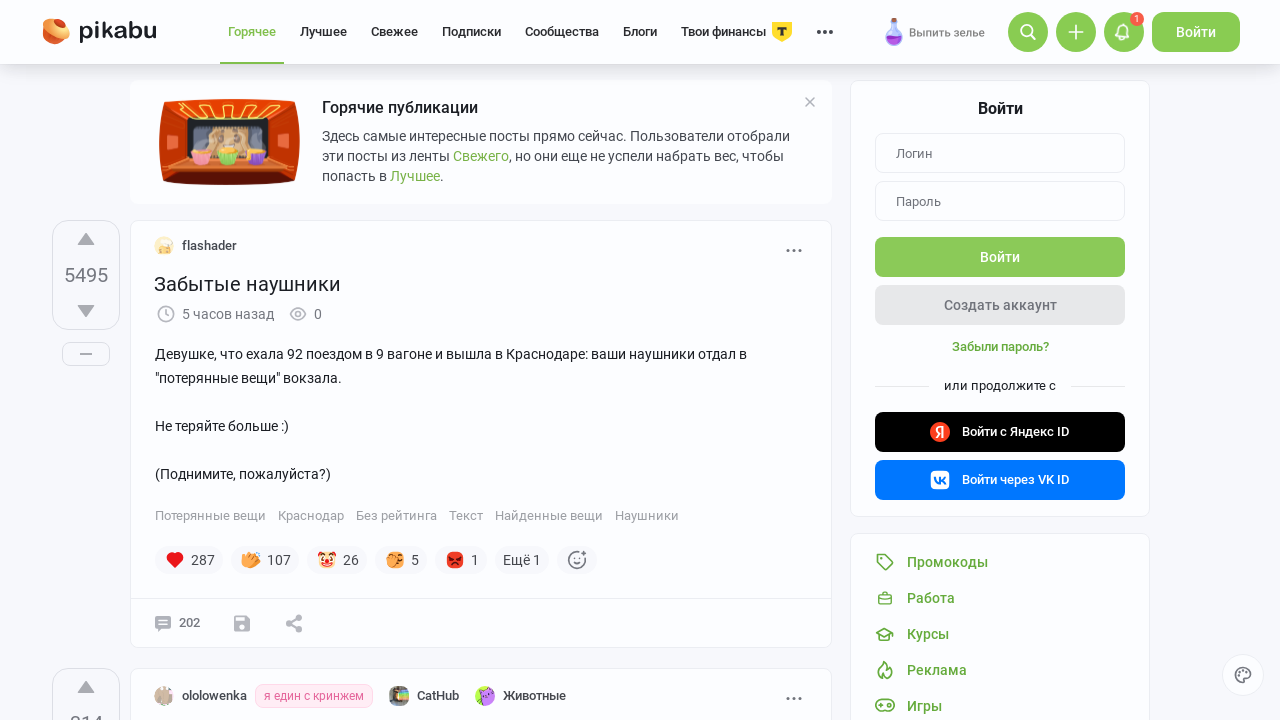

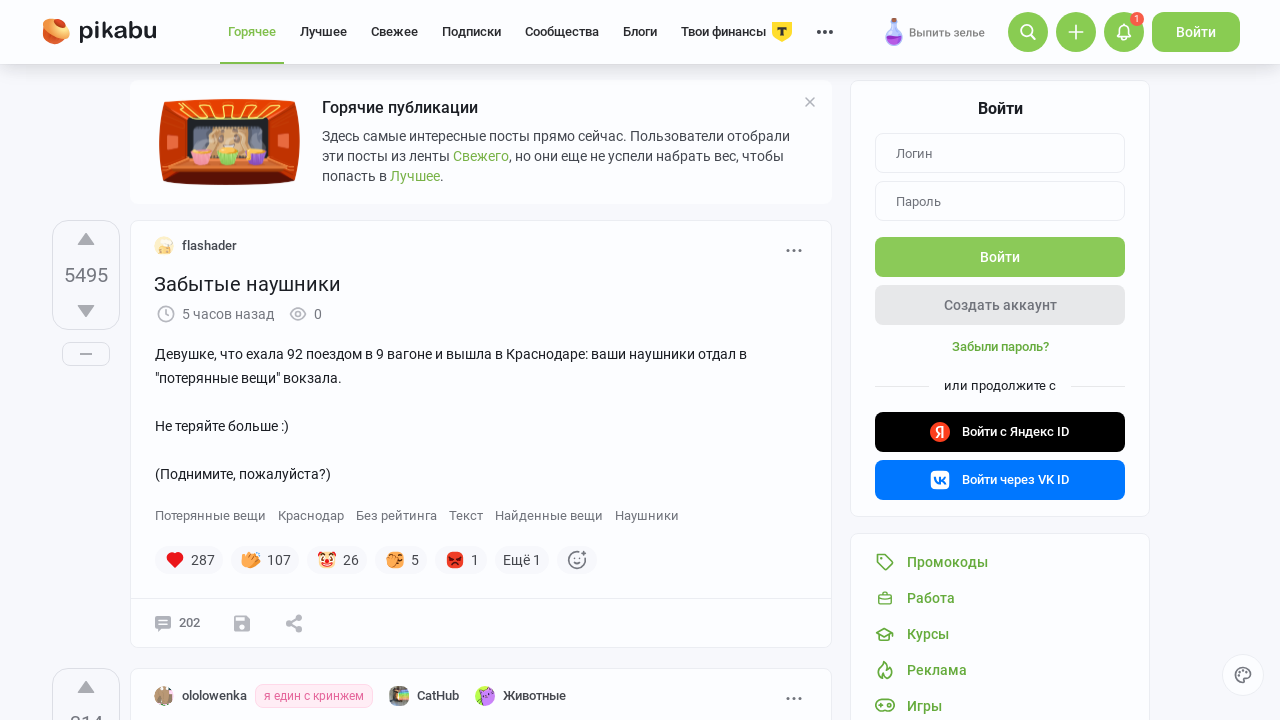